Tests clicking the Selenide examples link navigates to the GitHub organization page

Starting URL: https://selenide.org/quick-start.html

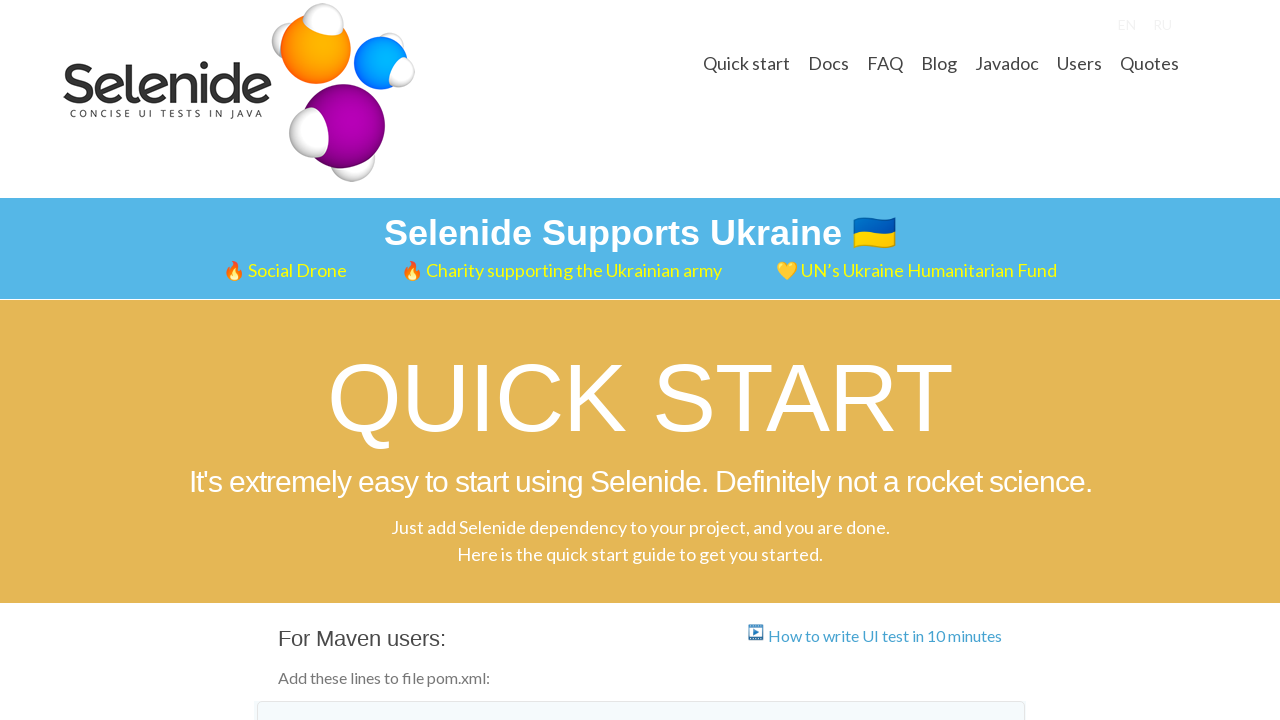

Located Selenide examples link
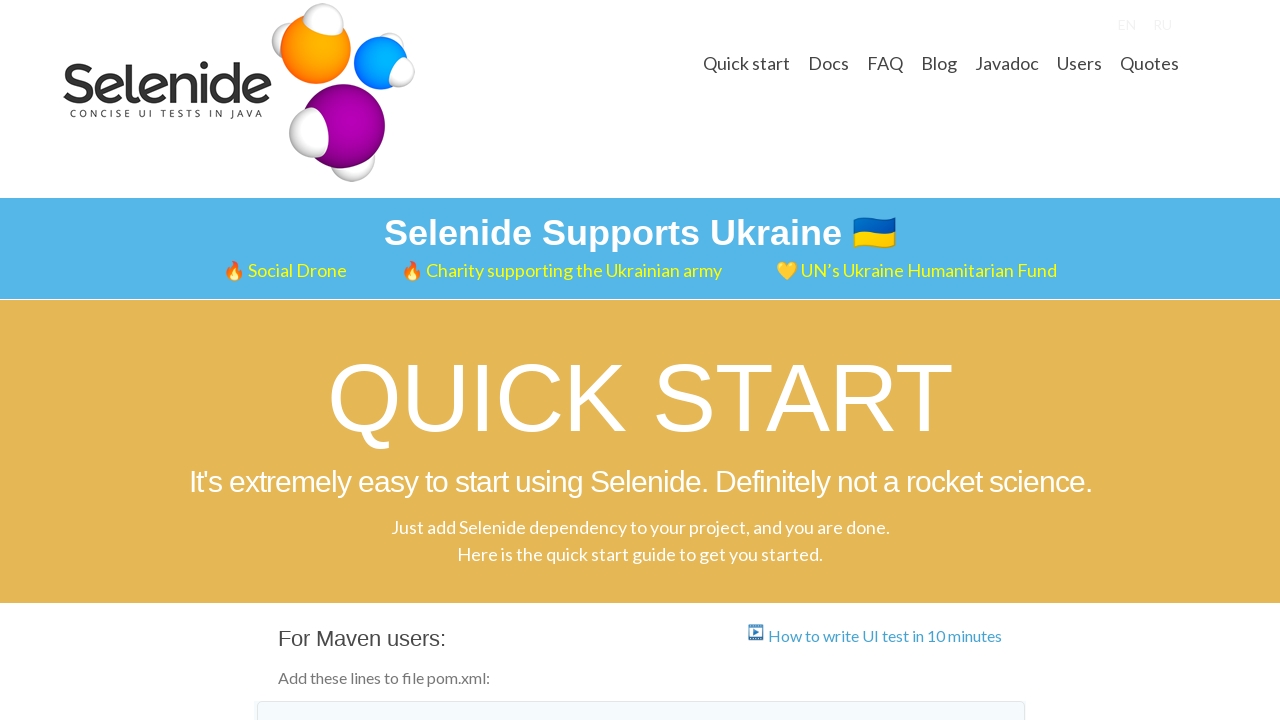

Verified Selenide examples link points to GitHub organization
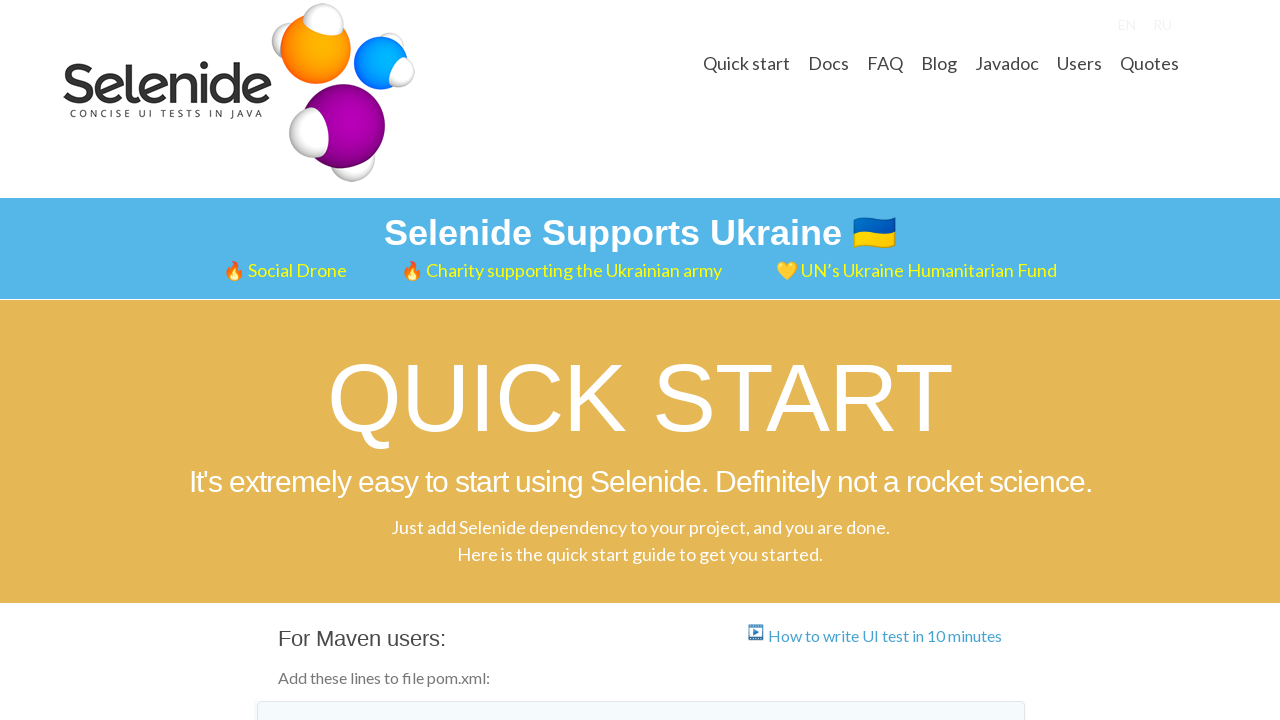

Clicked Selenide examples link at (423, 361) on a:text('Selenide examples')
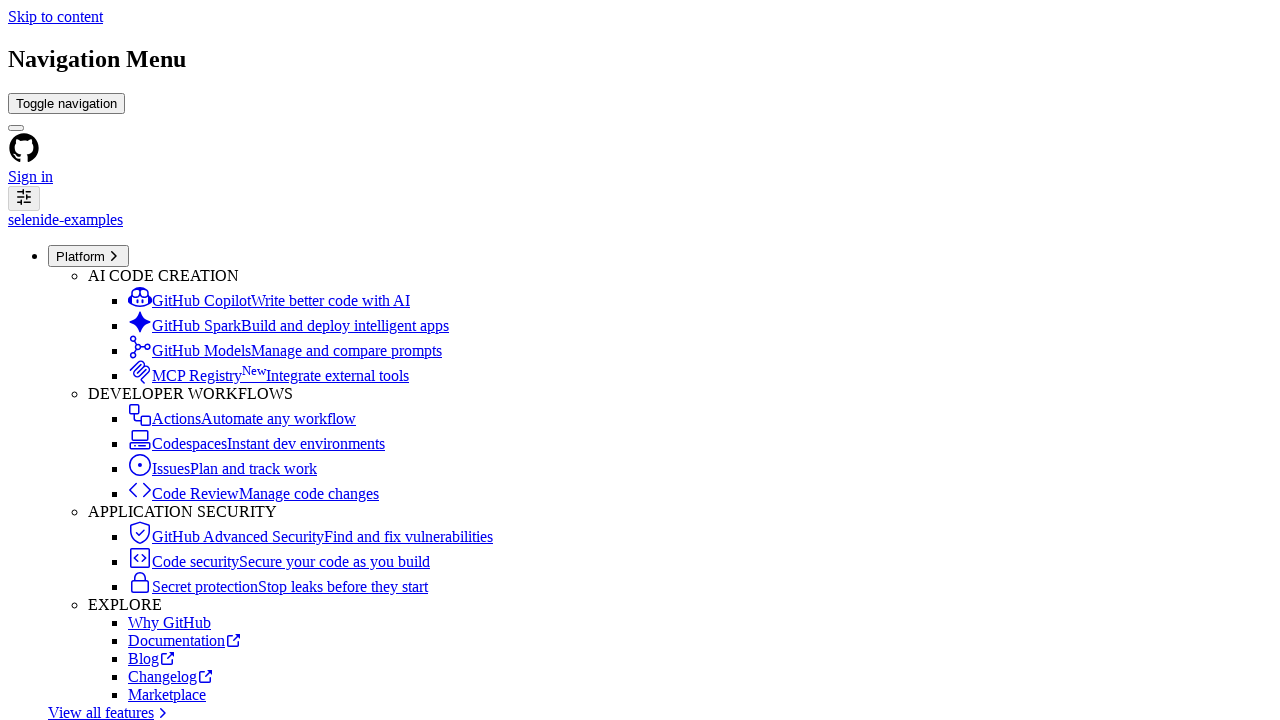

GitHub organization page loaded
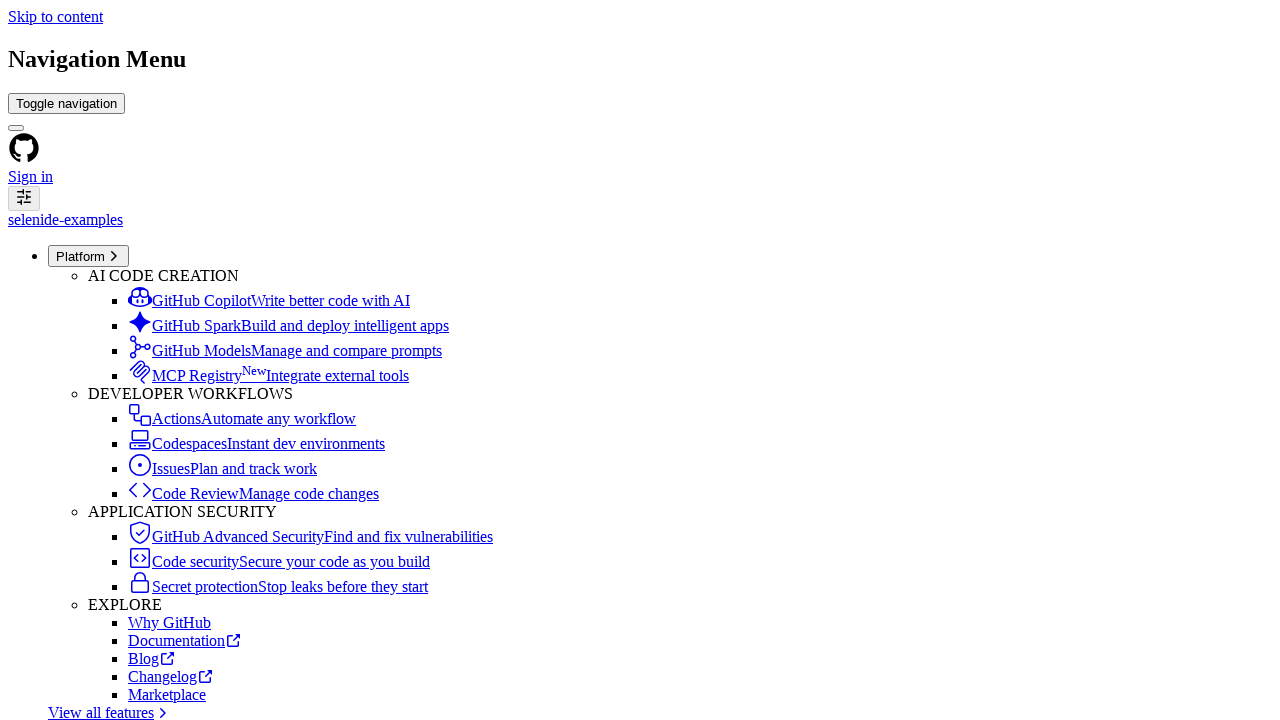

Verified GitHub organization page displays 'Selenide examples' heading
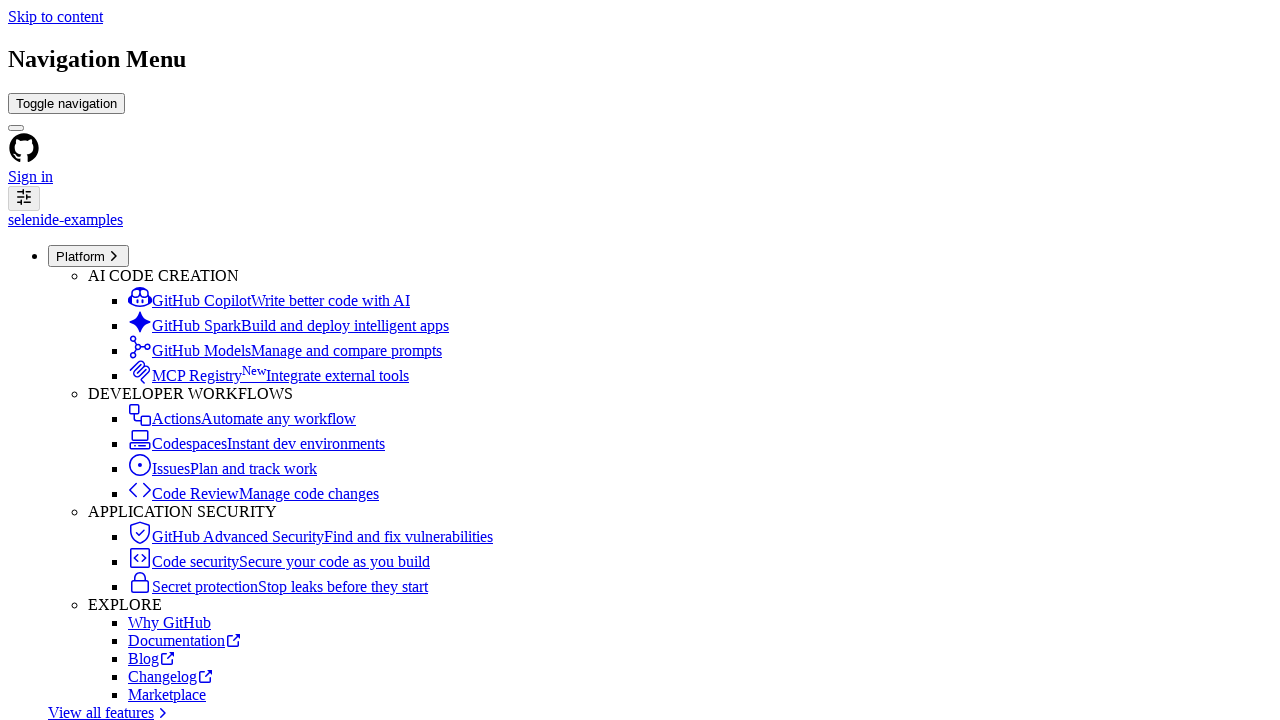

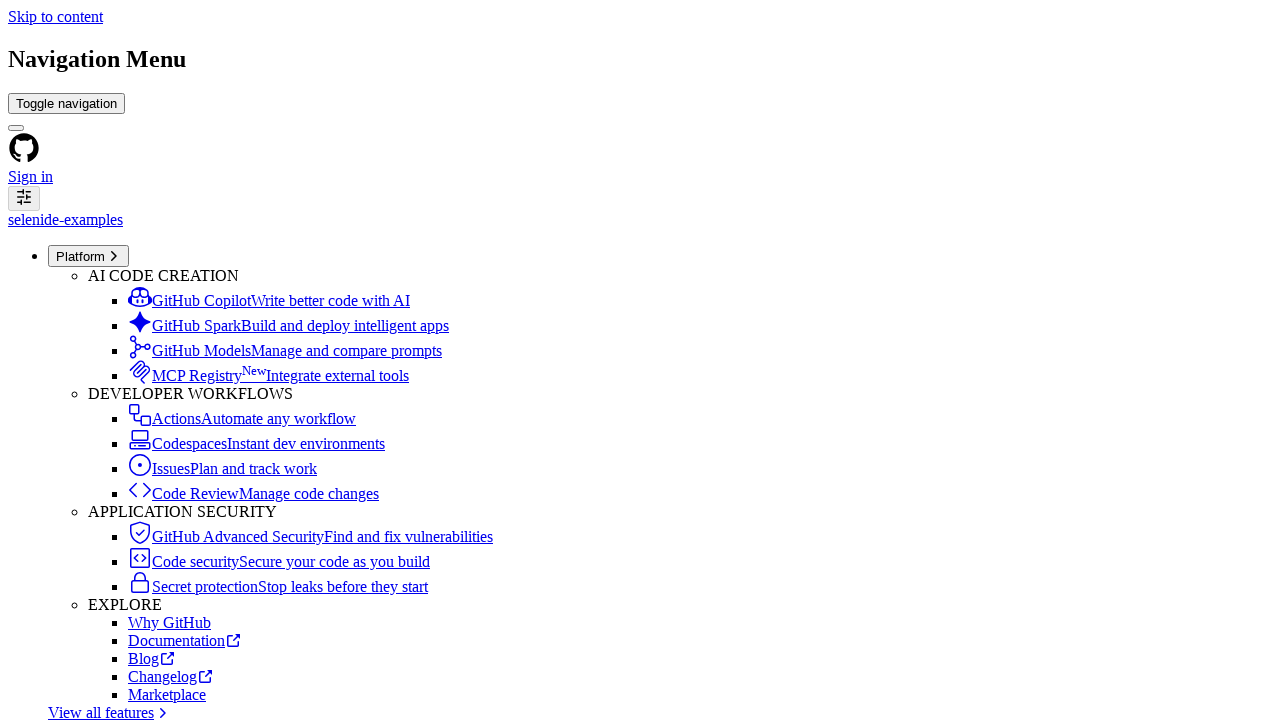